Tests footer navigation links on belpodium.ru by scrolling to the footer and clicking through various links (About Us, Reviews, News, Contacts, Blog, Questions, Offer, Wholesale Buyers) and verifying each navigation leads to the correct URL.

Starting URL: https://belpodium.ru/

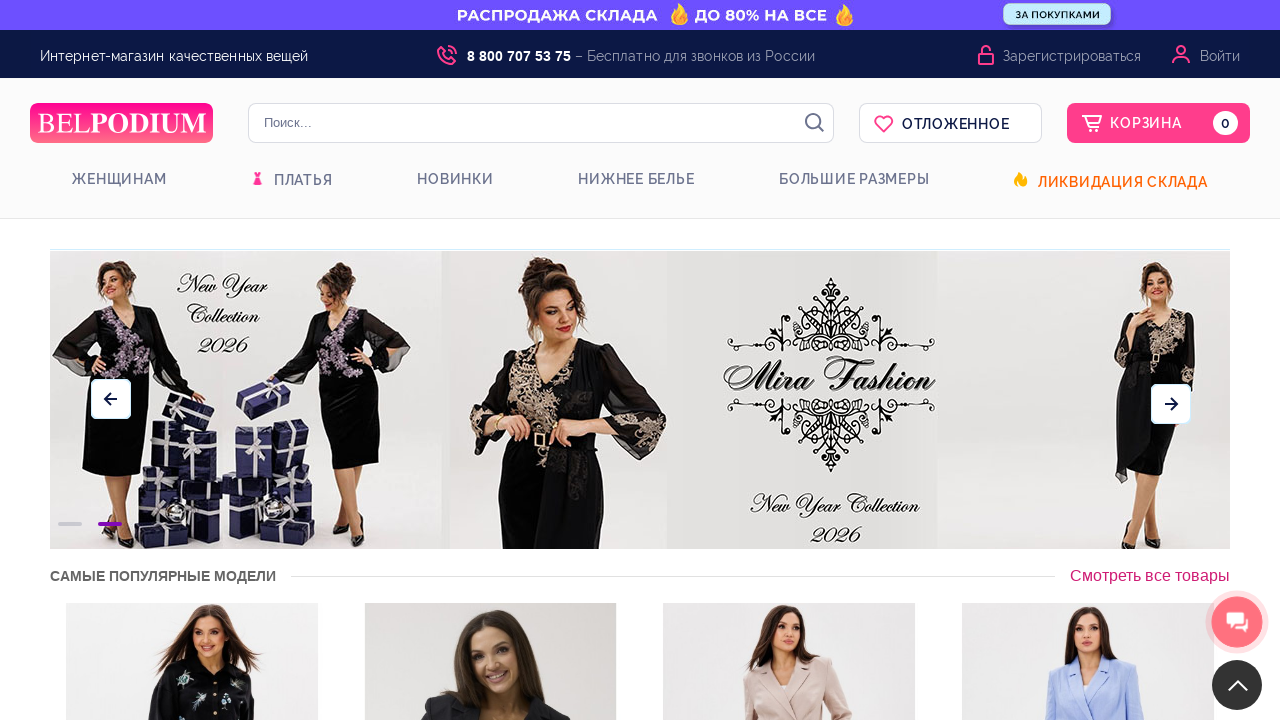

Scrolled to bottom of page to reveal footer
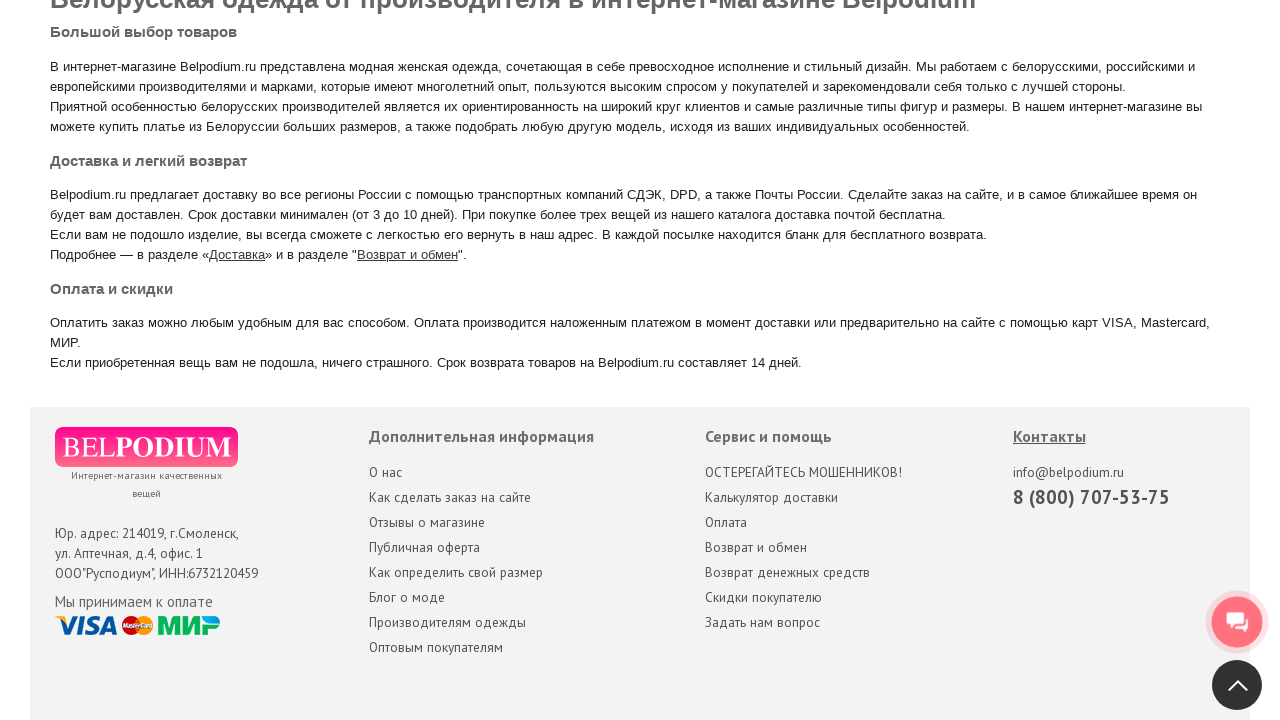

Clicked 'About Us' footer link at (385, 472) on a[title='О нас']
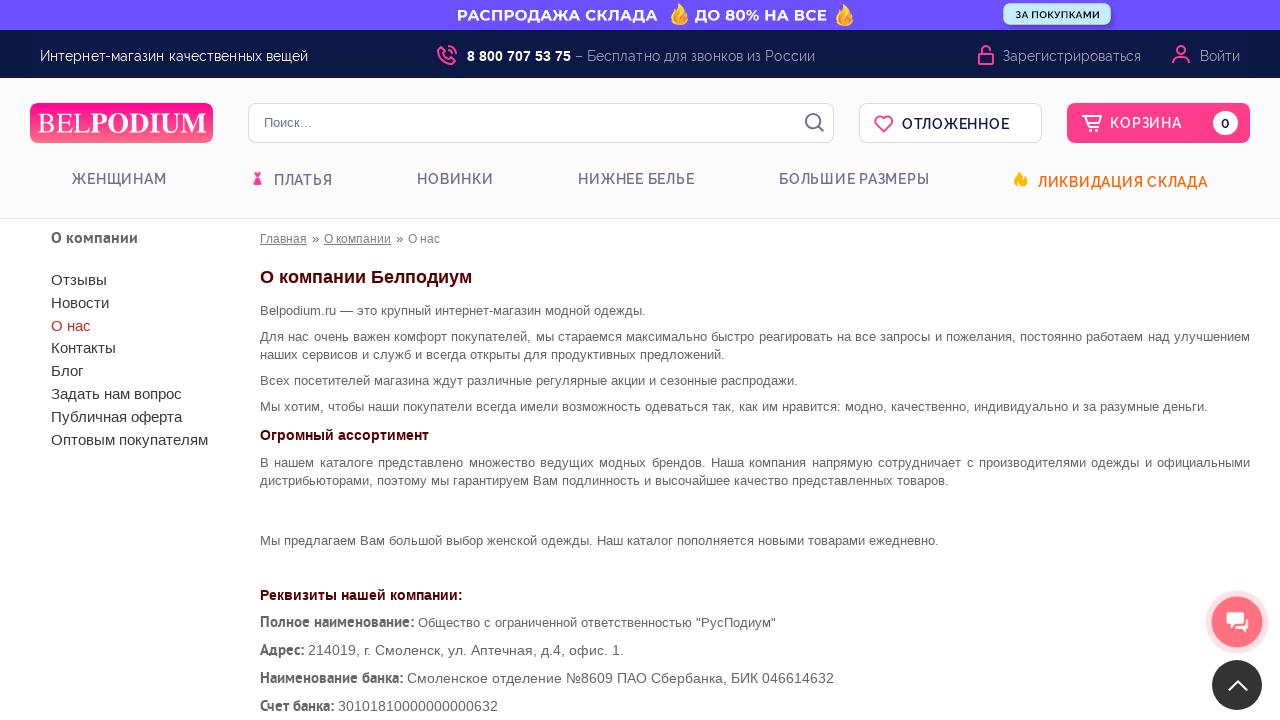

Navigated to About Us page (о-нас)
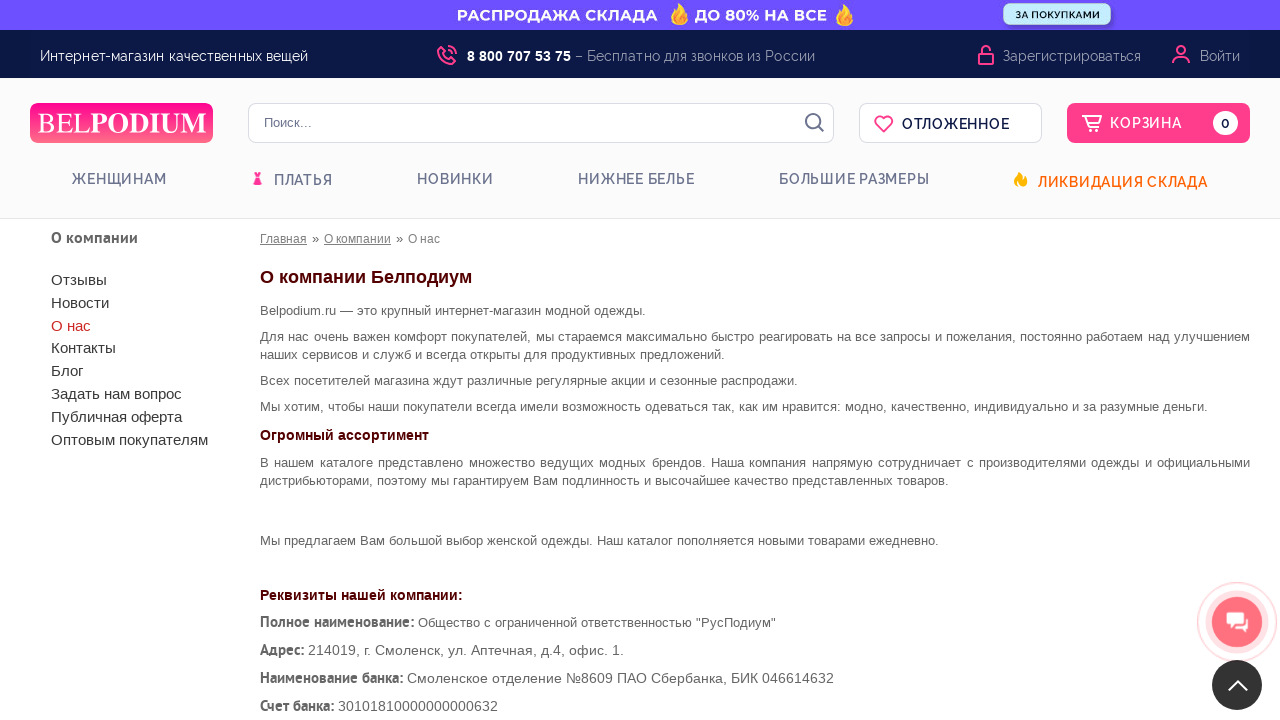

Clicked Reviews footer link at (153, 280) on xpath=//div[@class='menu_block']/a[1]
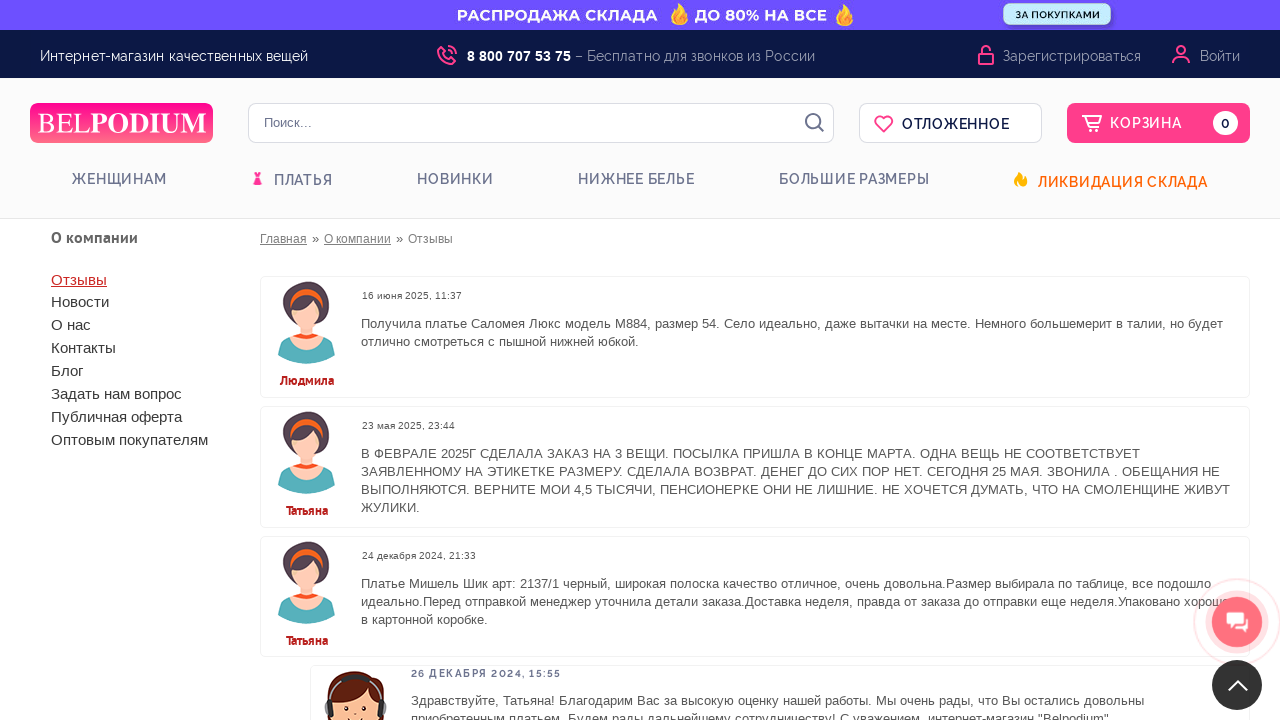

Navigated to Reviews page
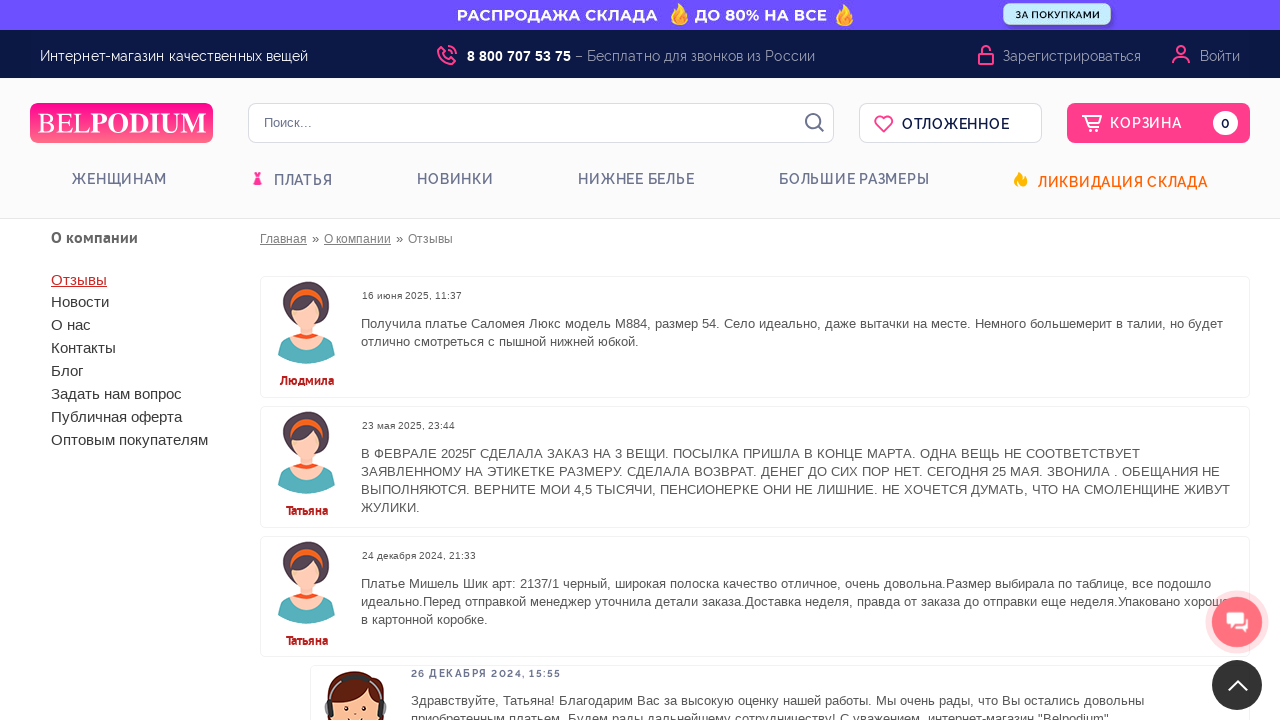

Clicked News footer link at (153, 302) on xpath=//div[@class='menu_block']/a[2]
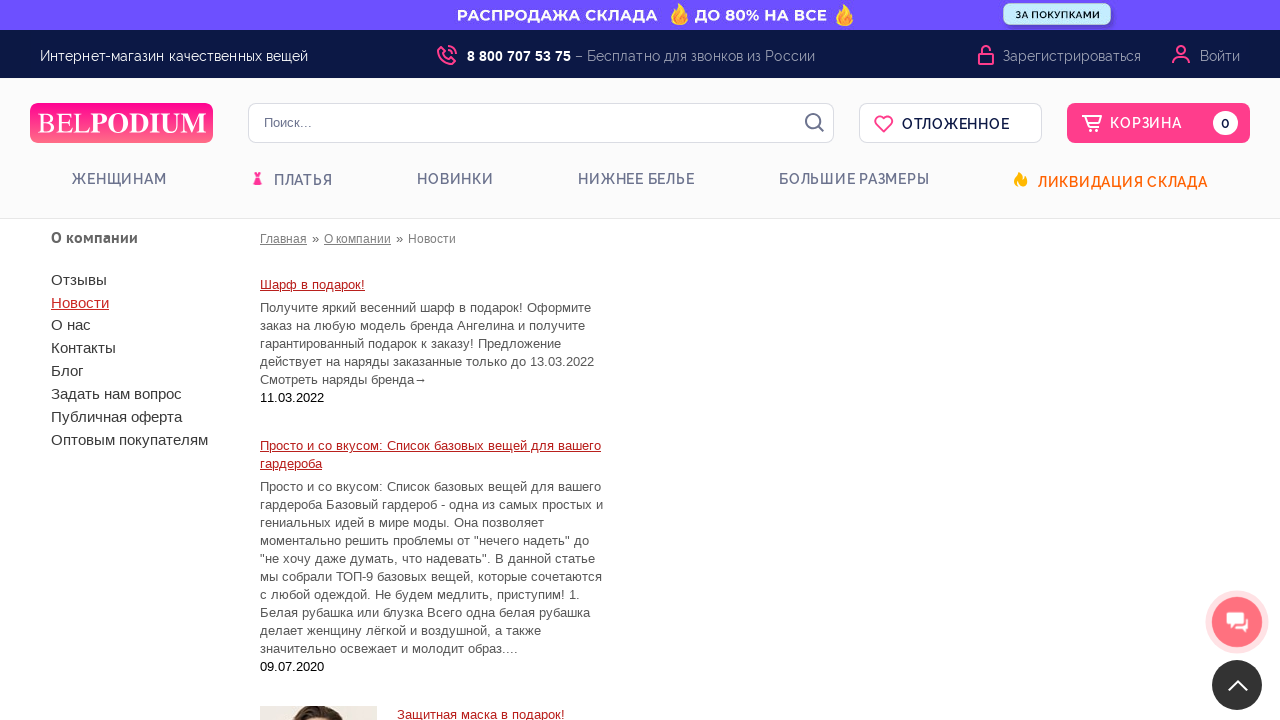

Navigated to News page
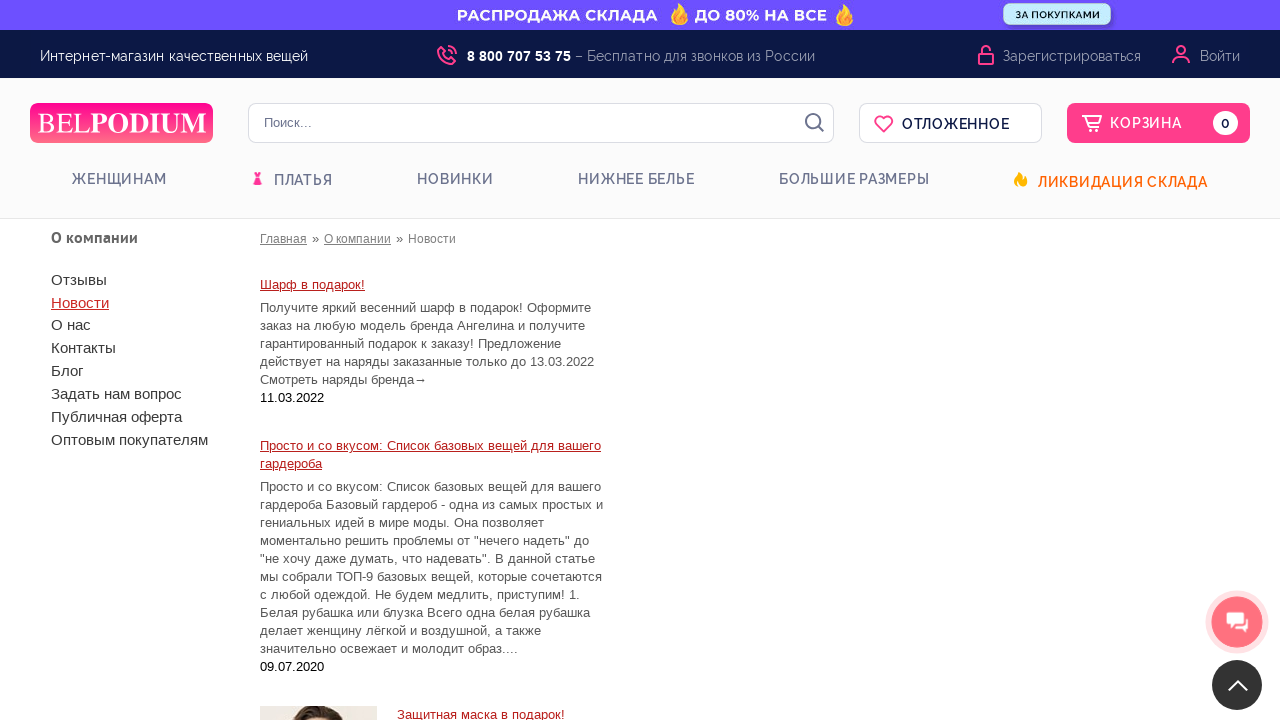

Clicked Contacts footer link at (153, 348) on xpath=//div[@class='menu_block']/a[4]
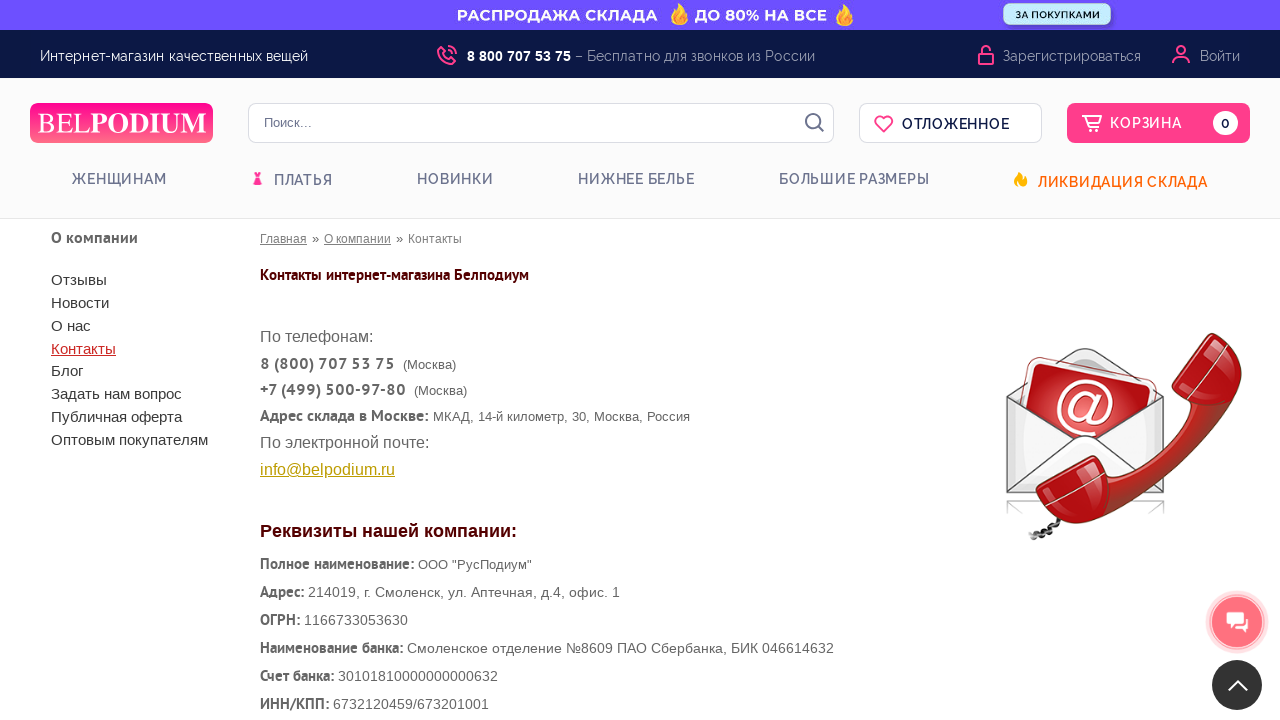

Navigated to Contacts page
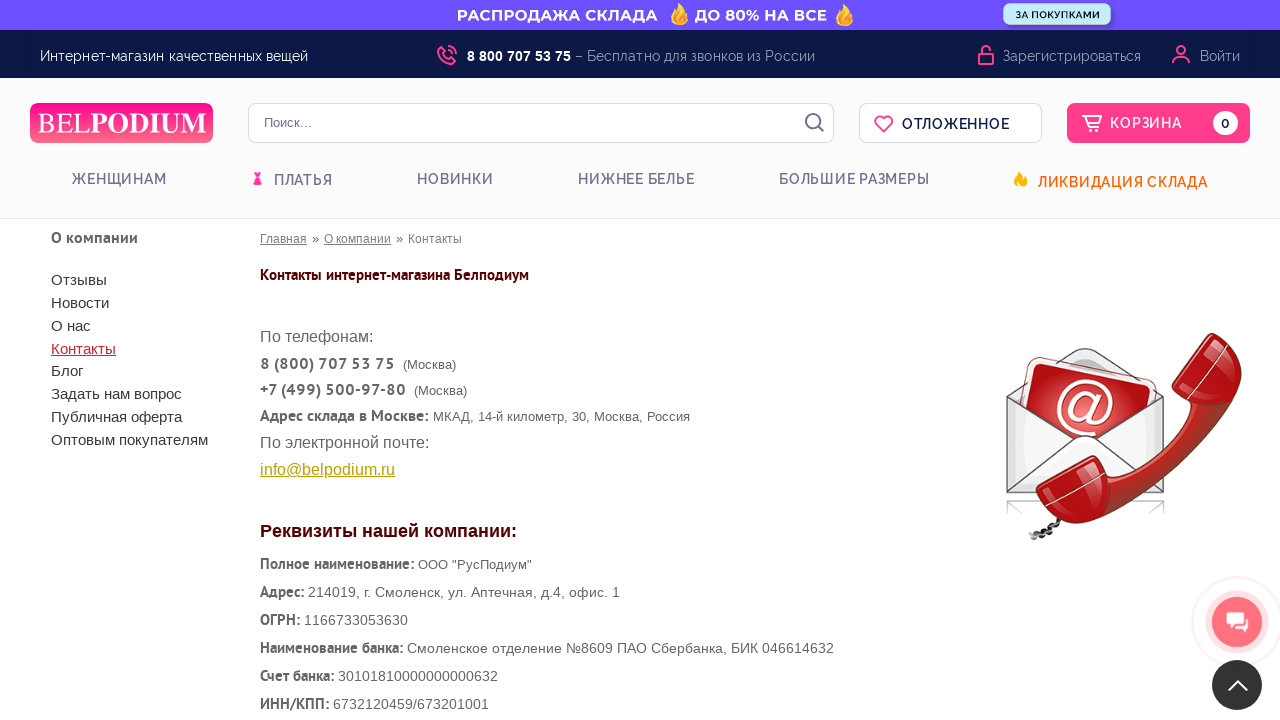

Clicked Blog footer link at (153, 371) on xpath=//div[@class='menu_block']/a[5]
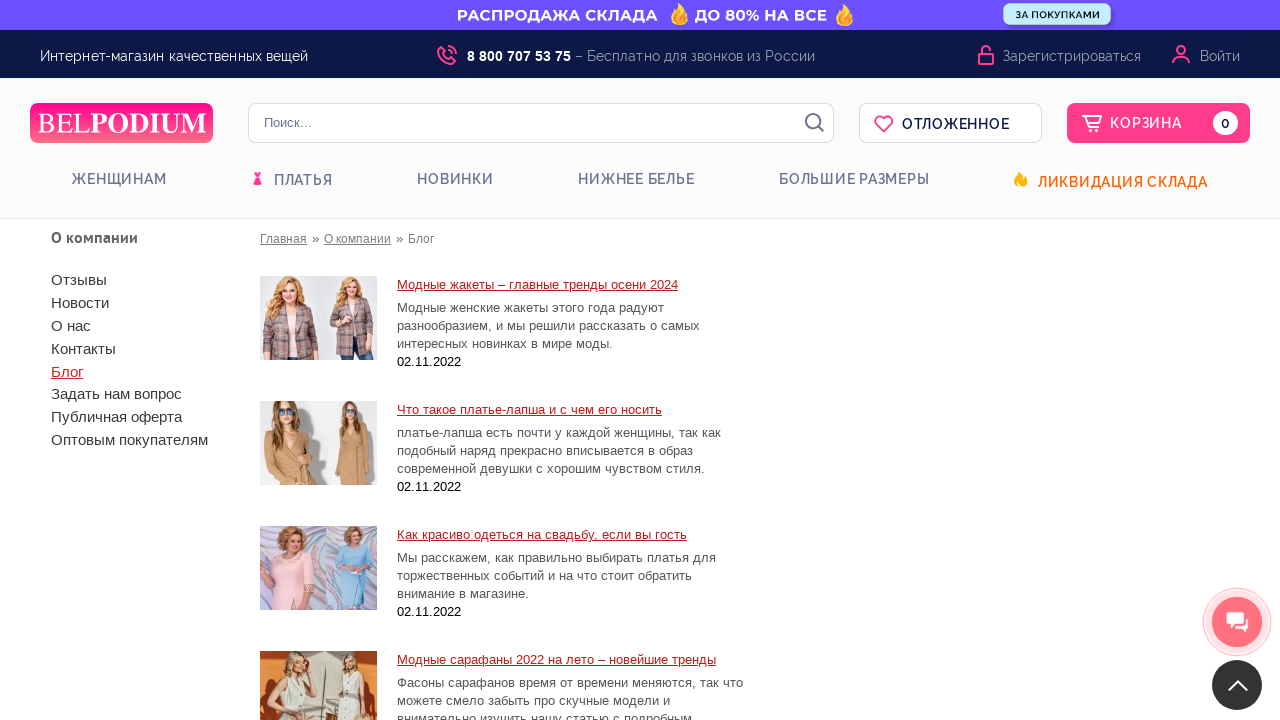

Navigated to Blog page
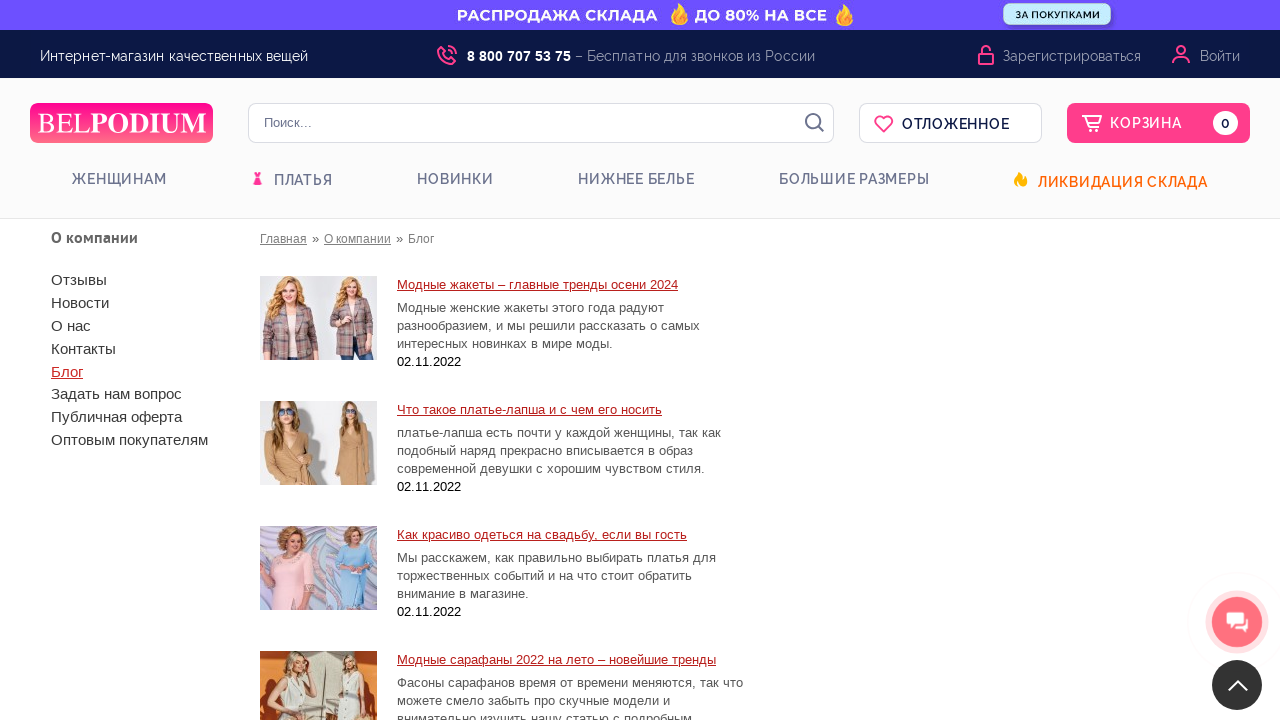

Clicked Questions footer link at (153, 394) on xpath=//div[@class='menu_block']/a[6]
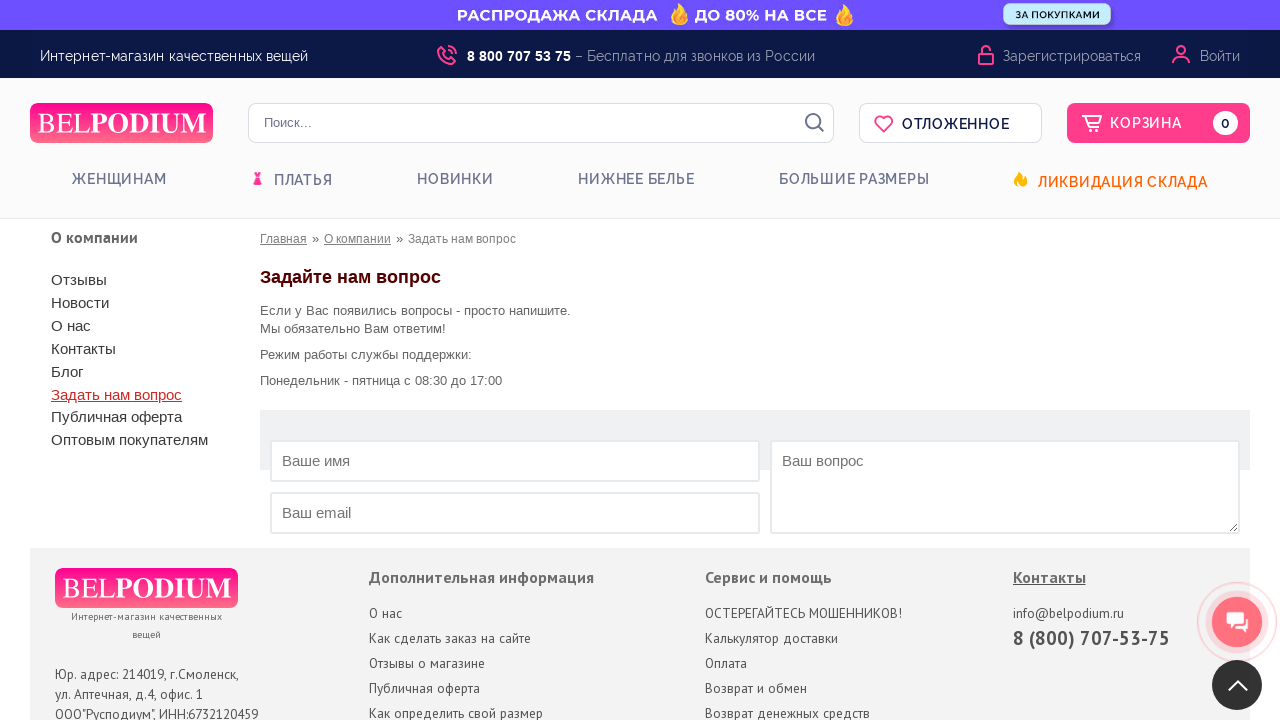

Navigated to Questions page
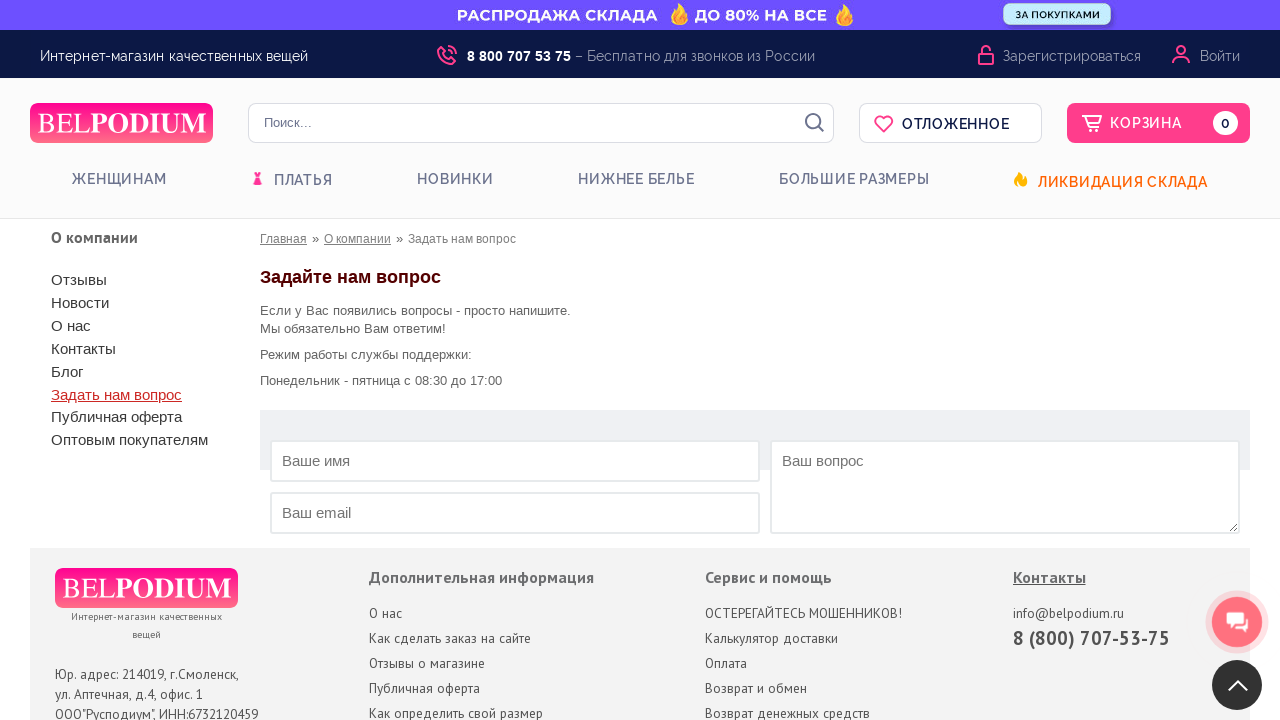

Clicked Public Offer footer link at (153, 417) on xpath=//div[@class='menu_block']/a[7]
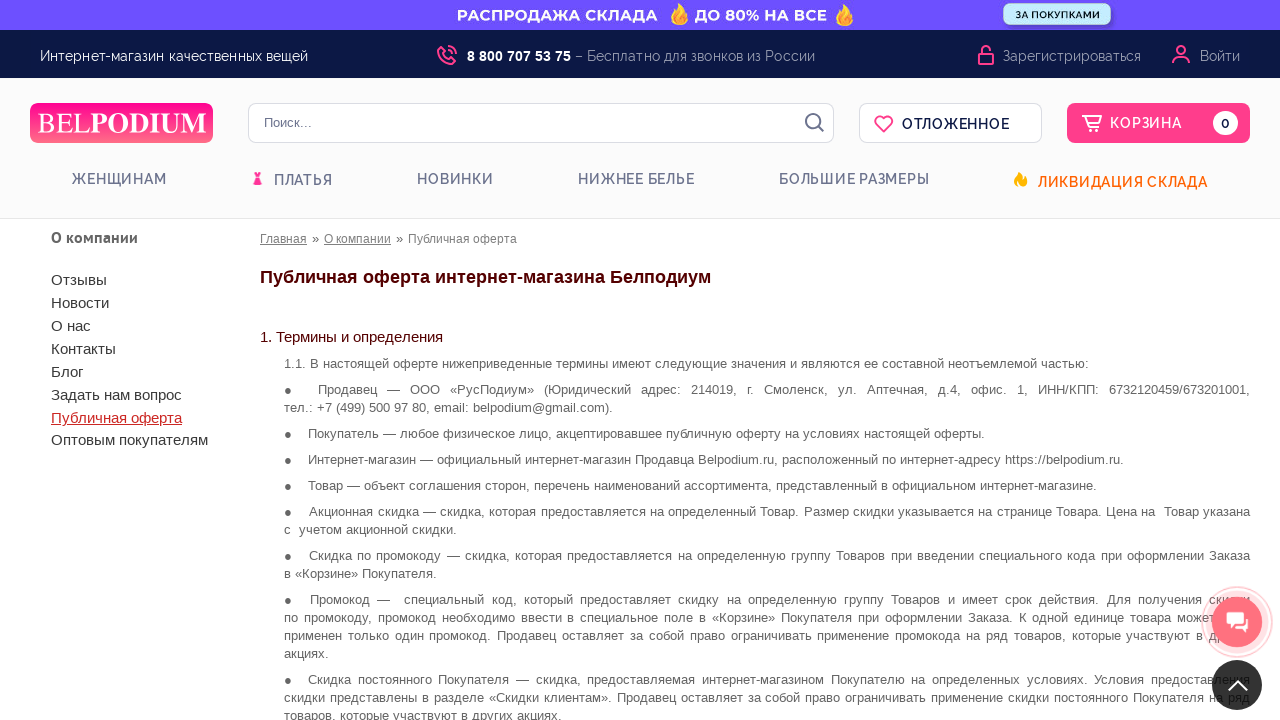

Navigated to Public Offer page
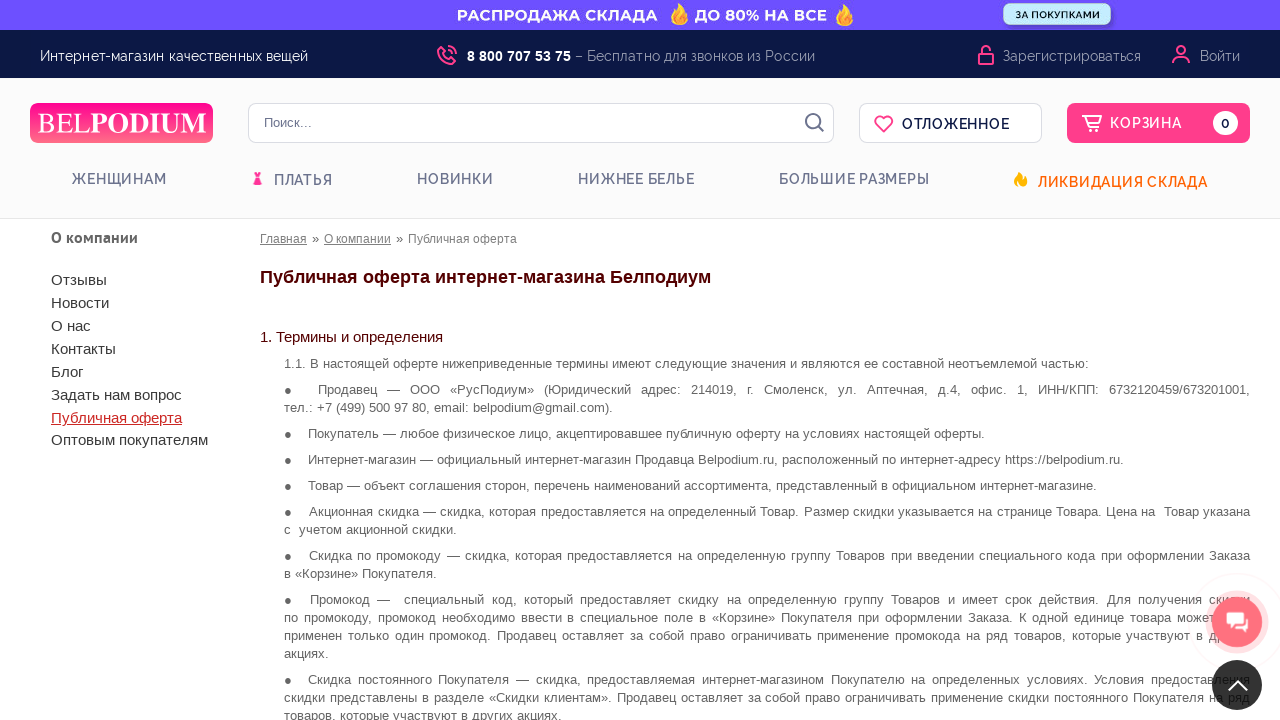

Clicked Wholesale Buyers footer link at (153, 440) on xpath=//div[@class='menu_block']/a[8]
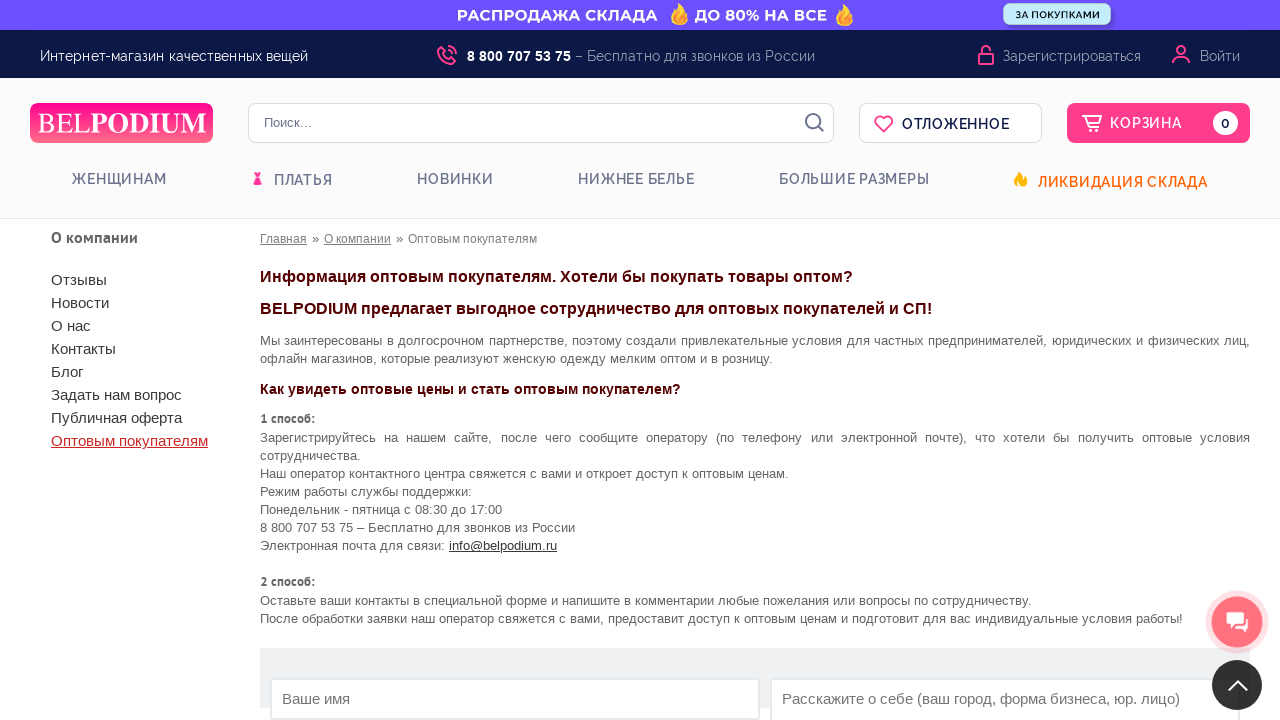

Navigated to Wholesale Buyers page
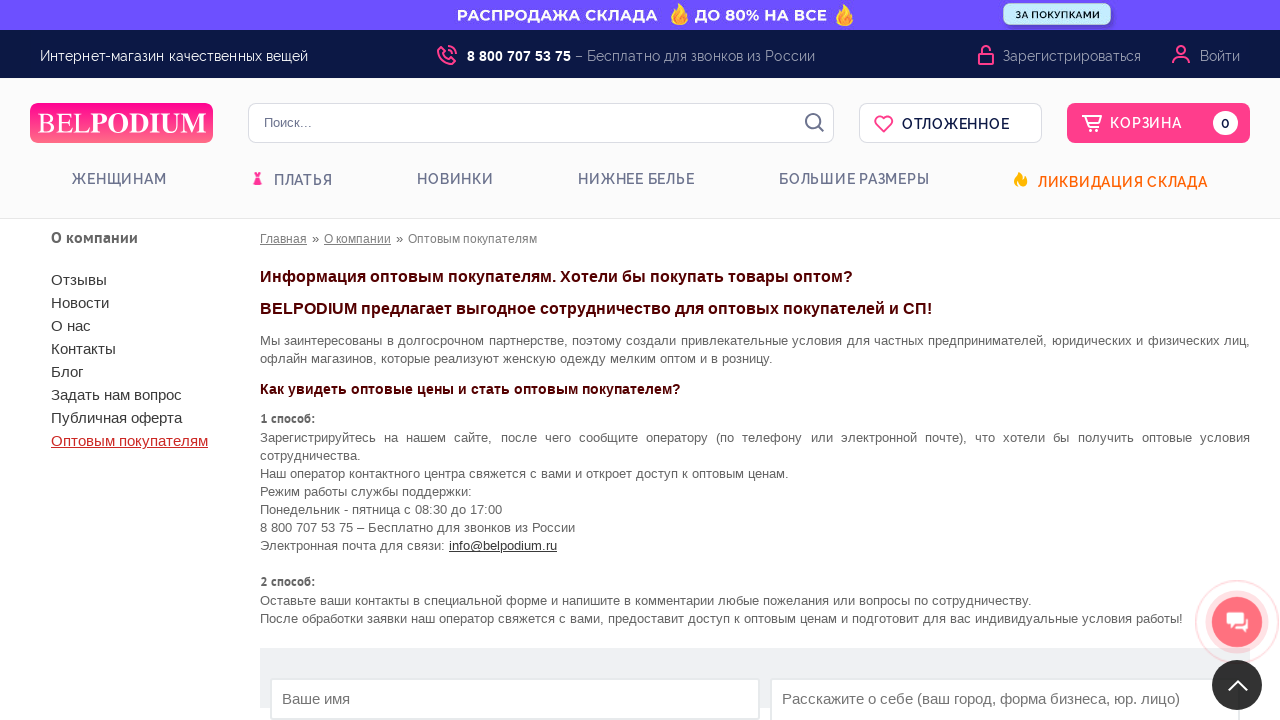

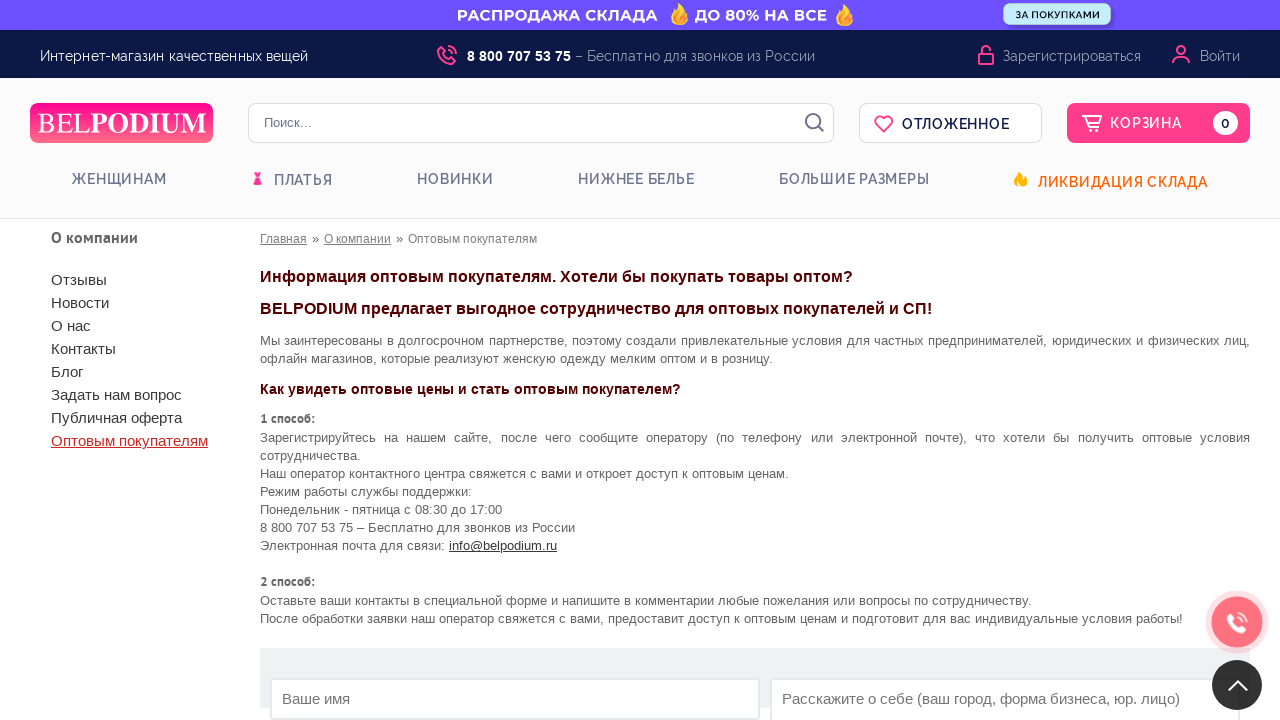